Tests that the Email column in table 1 can be sorted in ascending order by clicking the column header

Starting URL: http://the-internet.herokuapp.com/tables

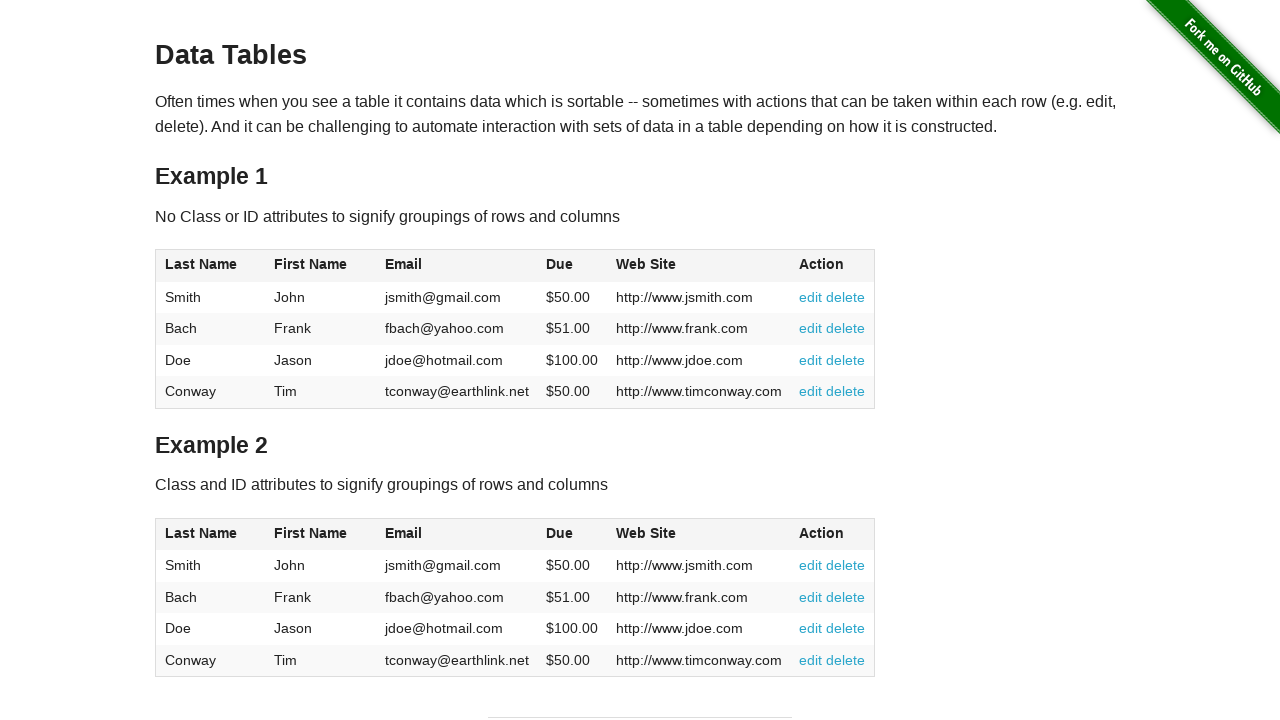

Clicked Email column header to sort in ascending order at (457, 266) on #table1 thead tr th:nth-of-type(3)
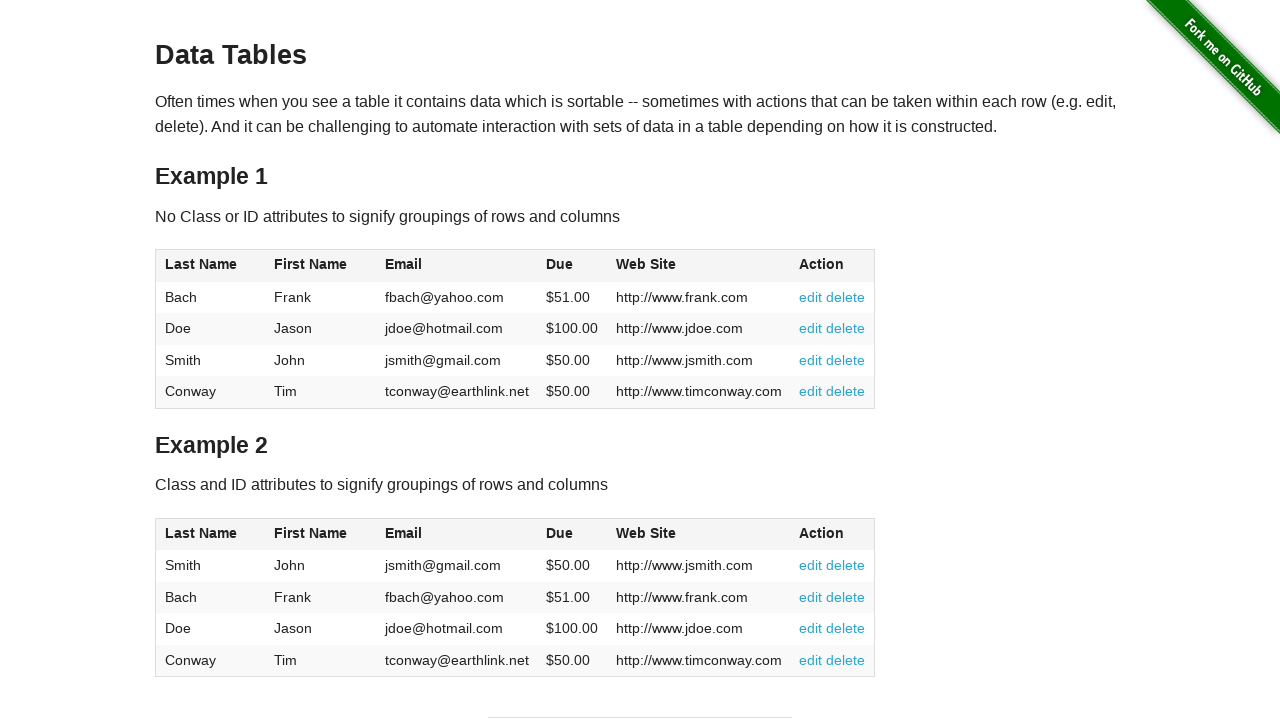

Email column cells are present after sorting
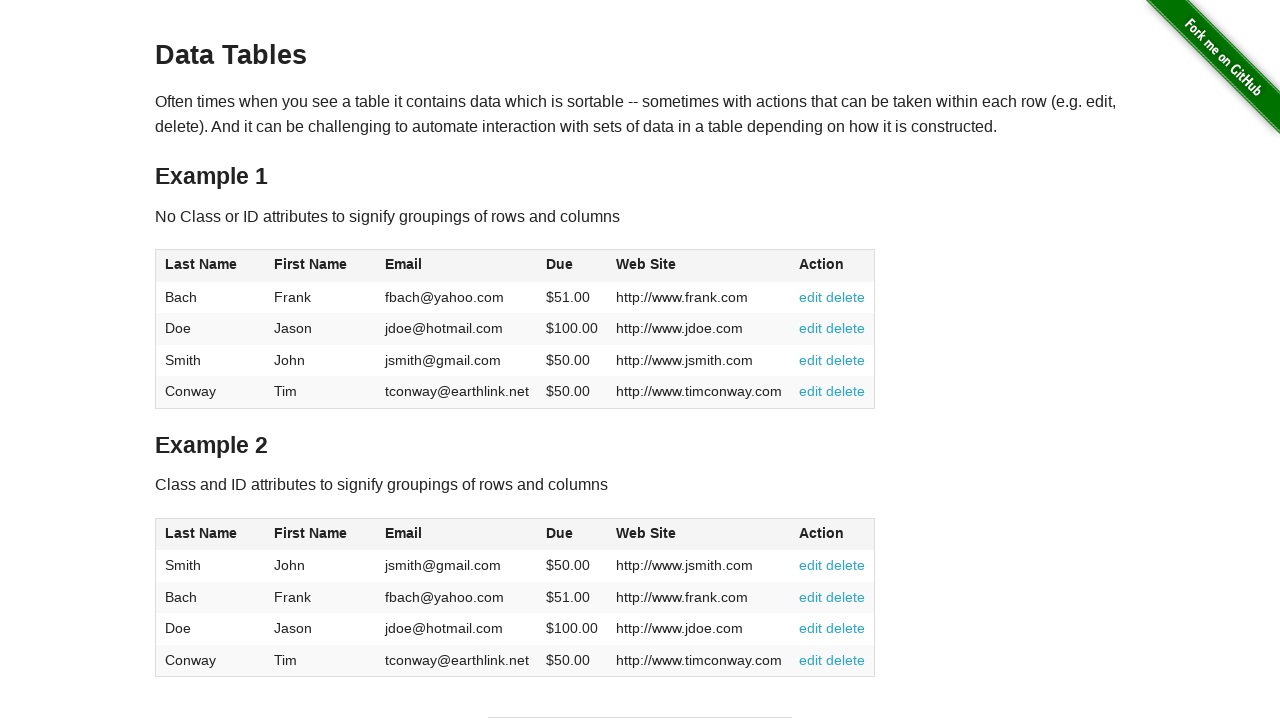

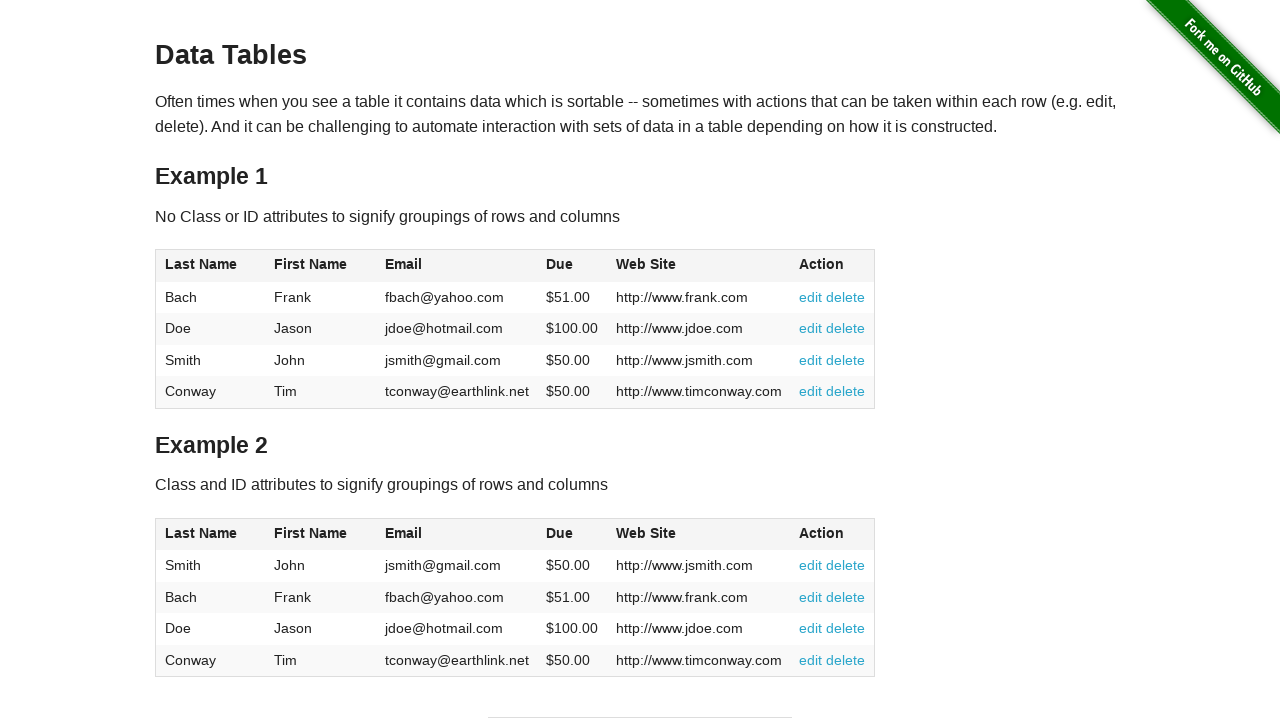